Tests handling of a prompt alert by clicking the button, entering text, and accepting the alert

Starting URL: https://the-internet.herokuapp.com/javascript_alerts

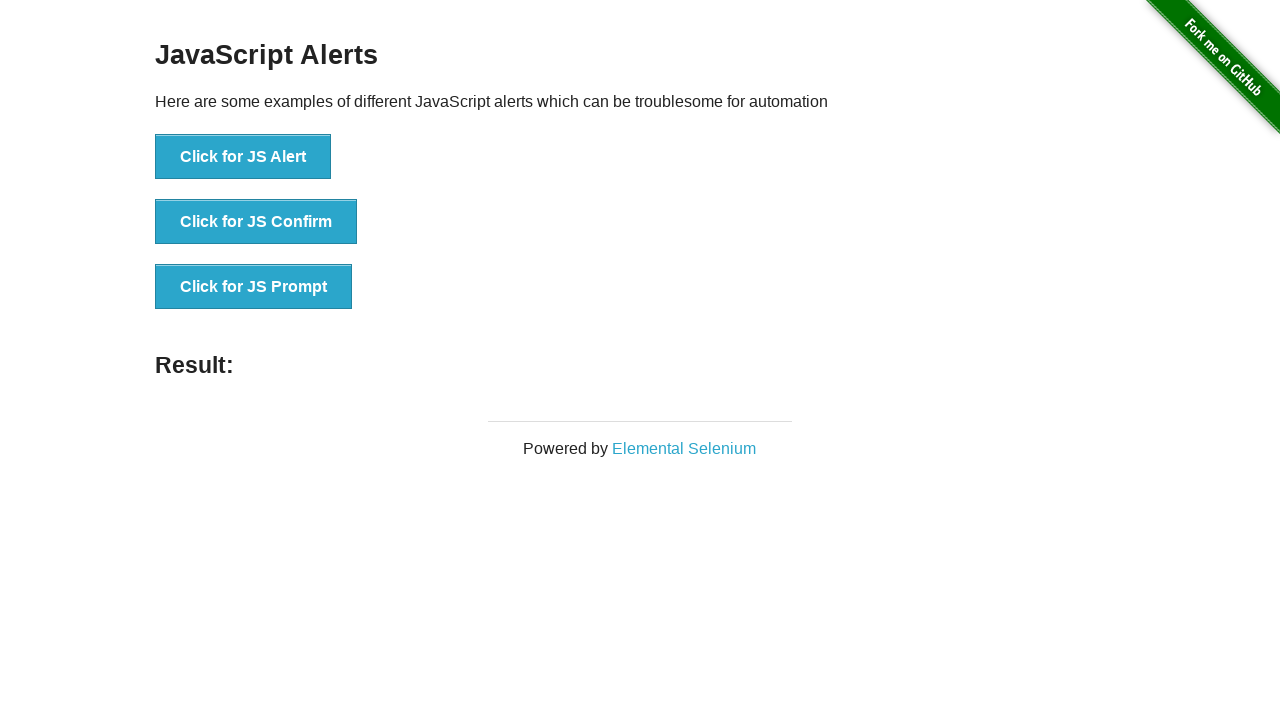

Set up dialog handler for prompt alert
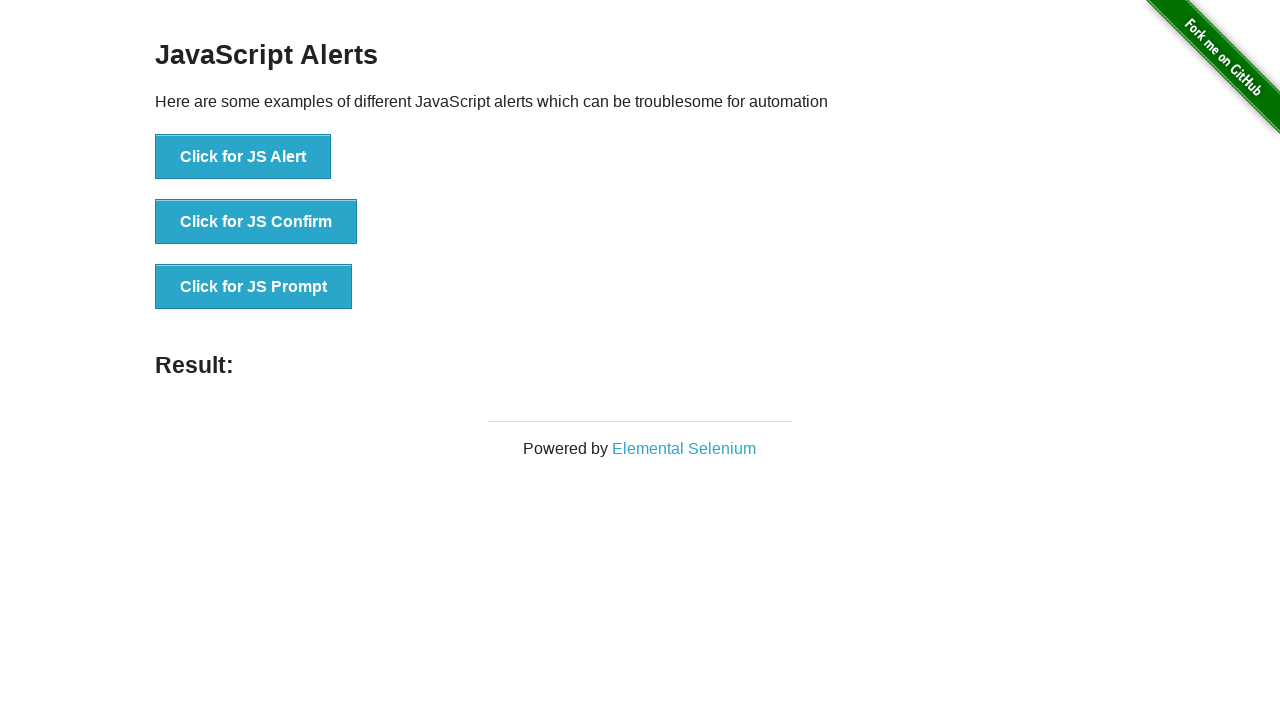

Clicked button to trigger prompt alert at (254, 287) on button[onclick='jsPrompt()']
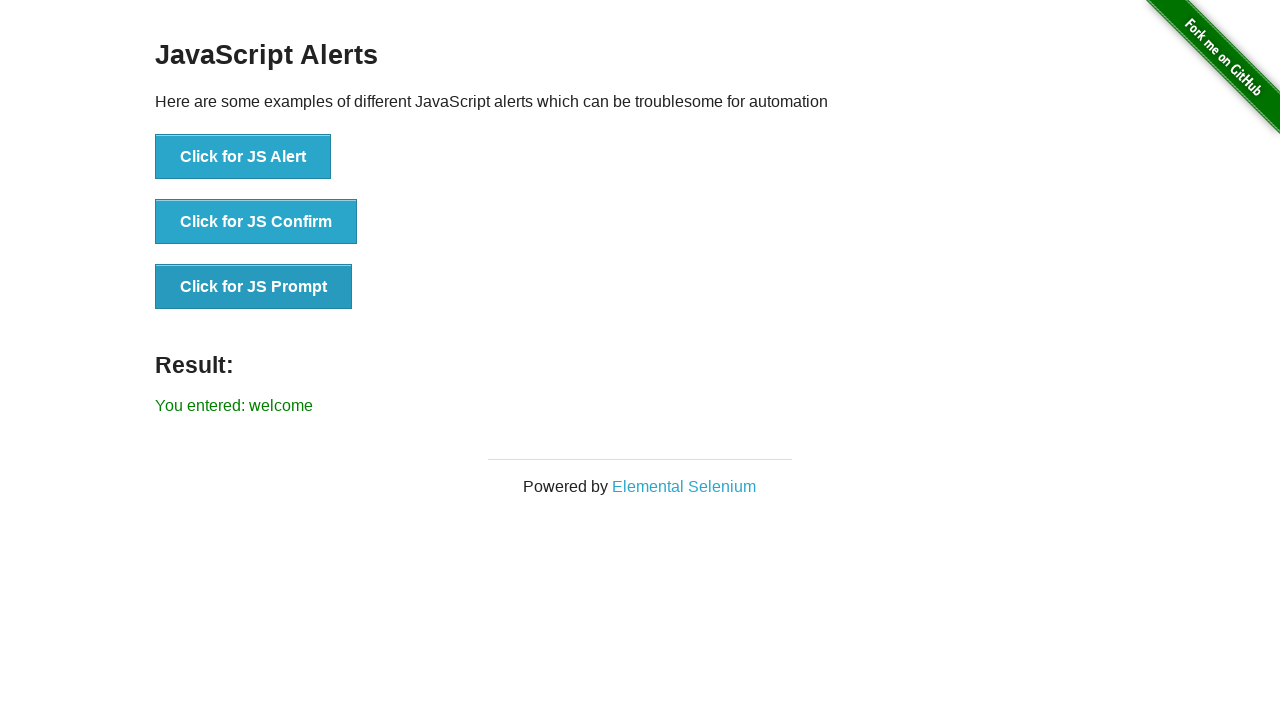

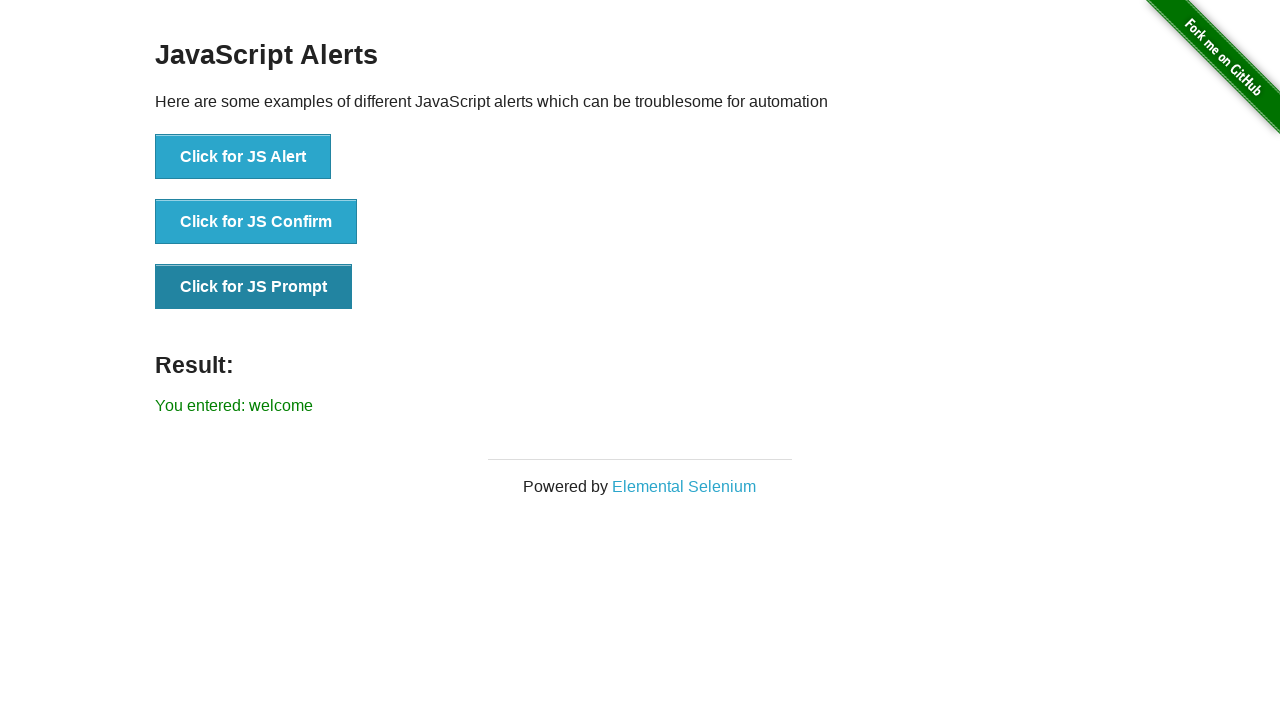